Tests a form submission on DemoQA by filling in name, email, and address fields, then submitting and verifying the output

Starting URL: https://demoqa.com/text-box

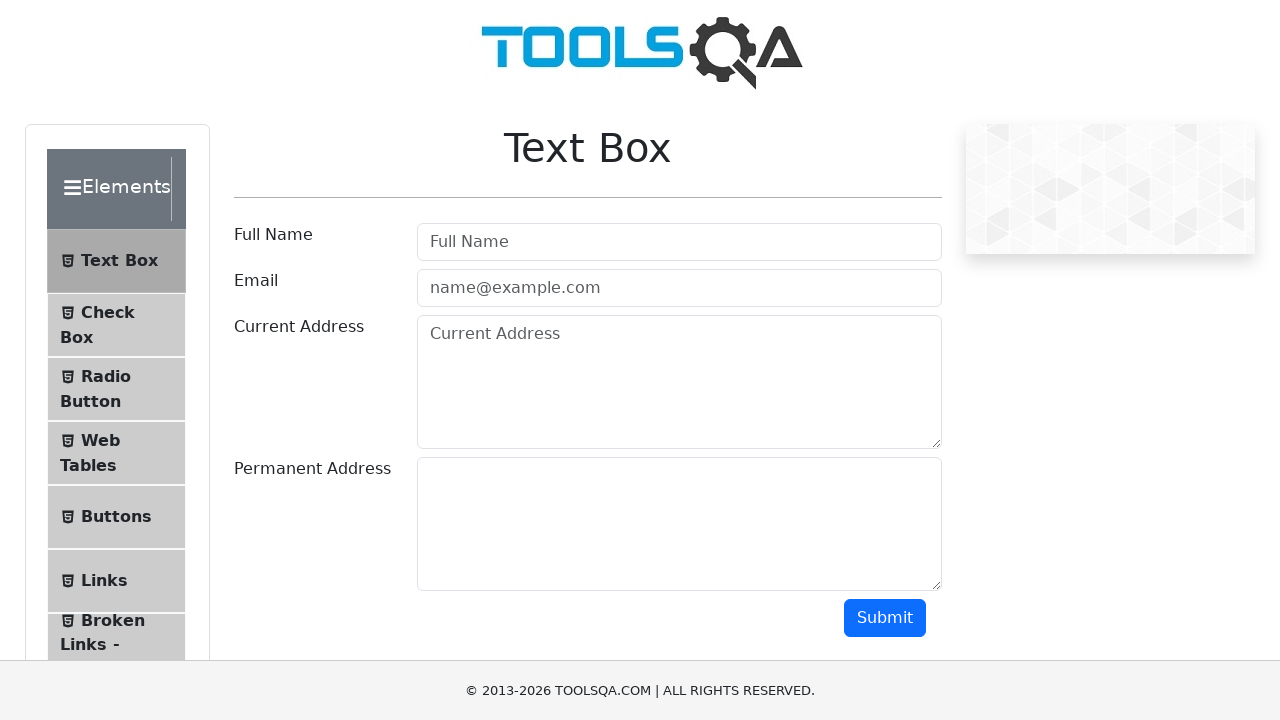

Filled full name field with 'Petar Peric' on //input[@id='userName']
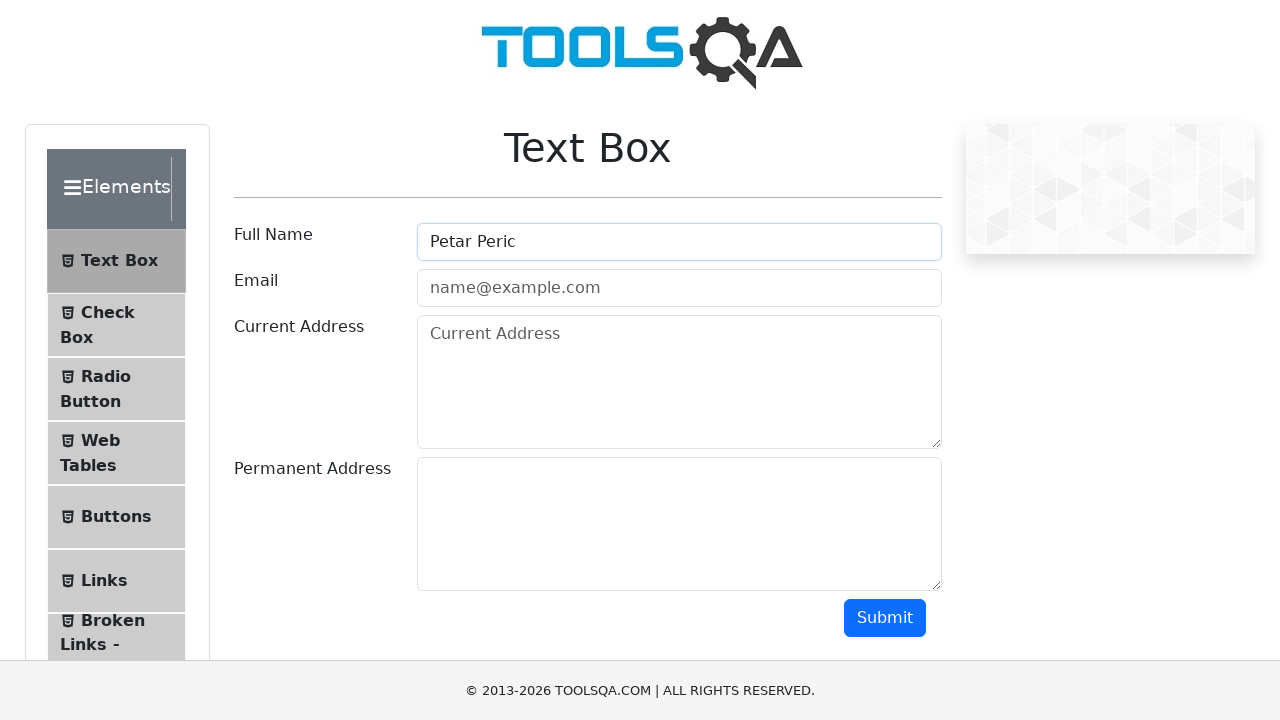

Filled email field with 'petarperic@gmail.com' on #userEmail
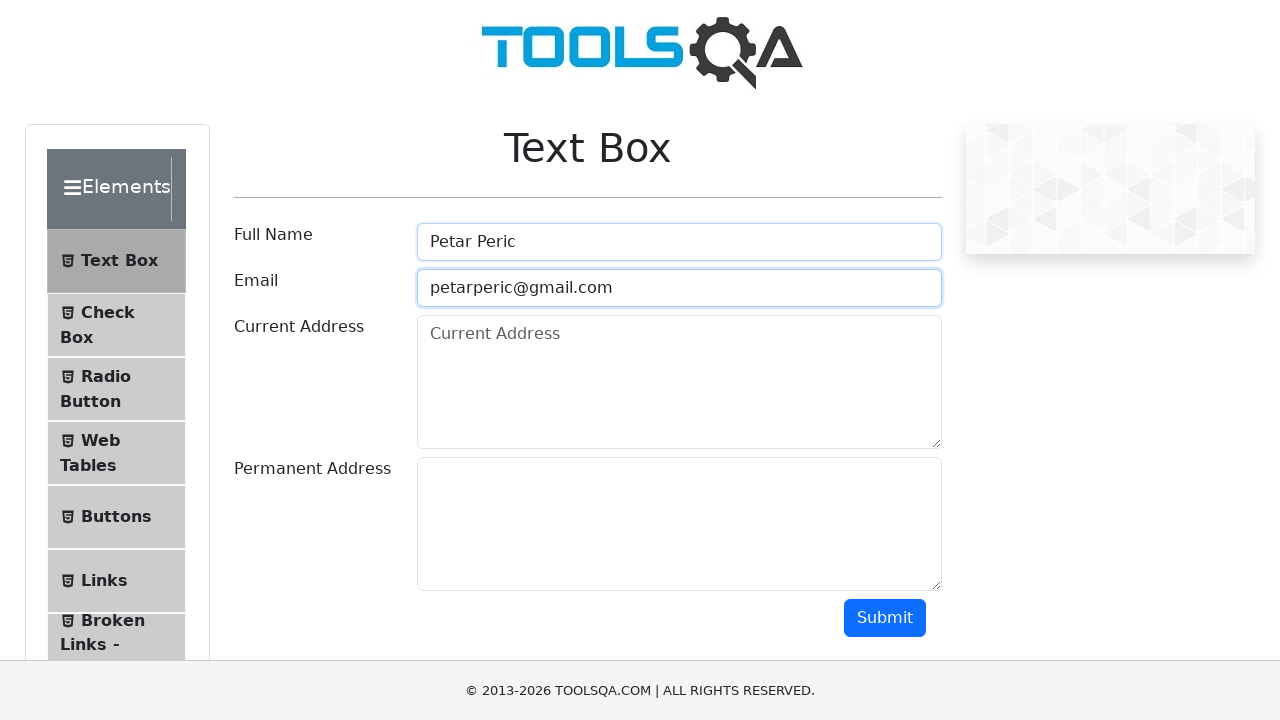

Filled current address field with 'Nemanjina 10' on //textarea[@id='currentAddress']
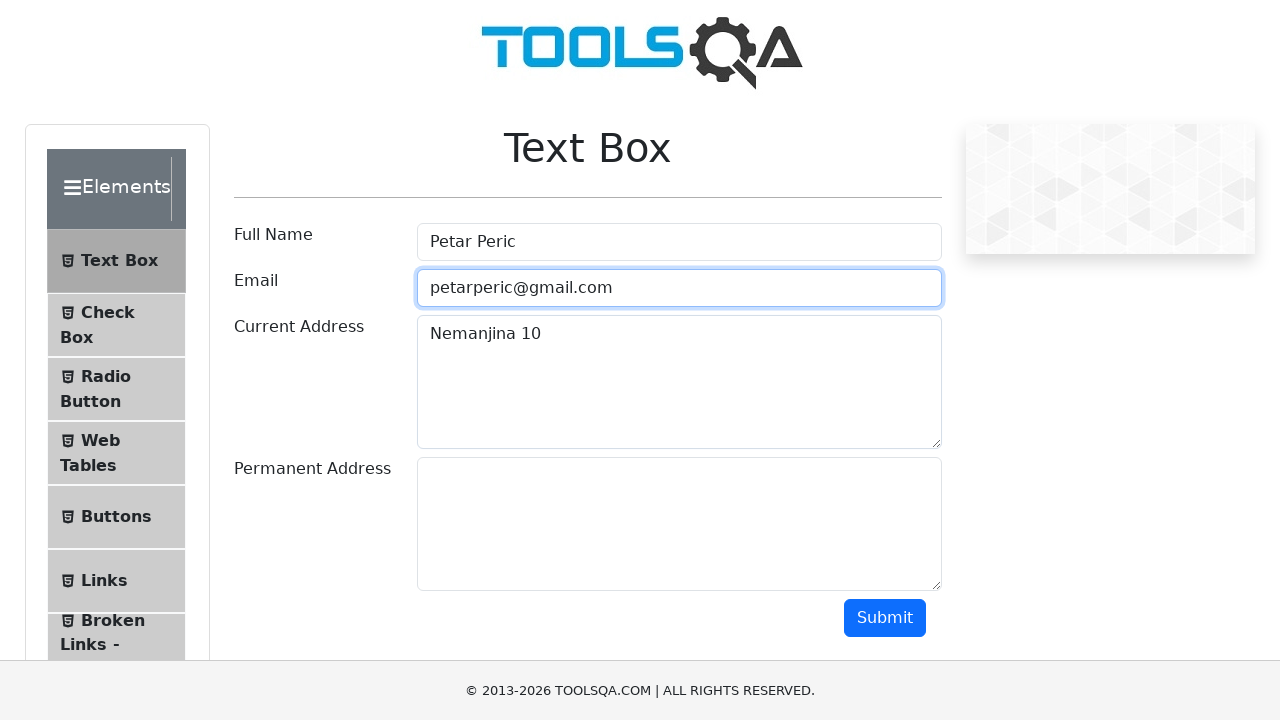

Filled permanent address field with 'Beograd' on //textarea[@id='permanentAddress']
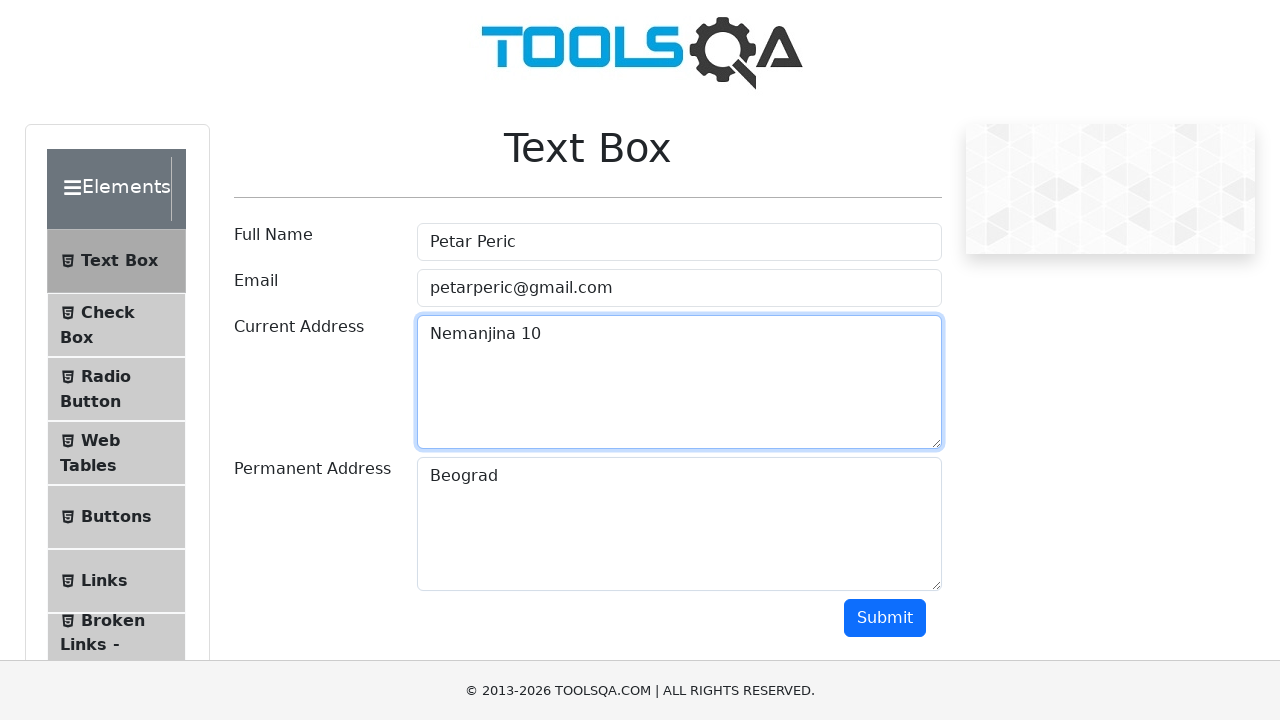

Clicked submit button to submit form at (885, 618) on #submit
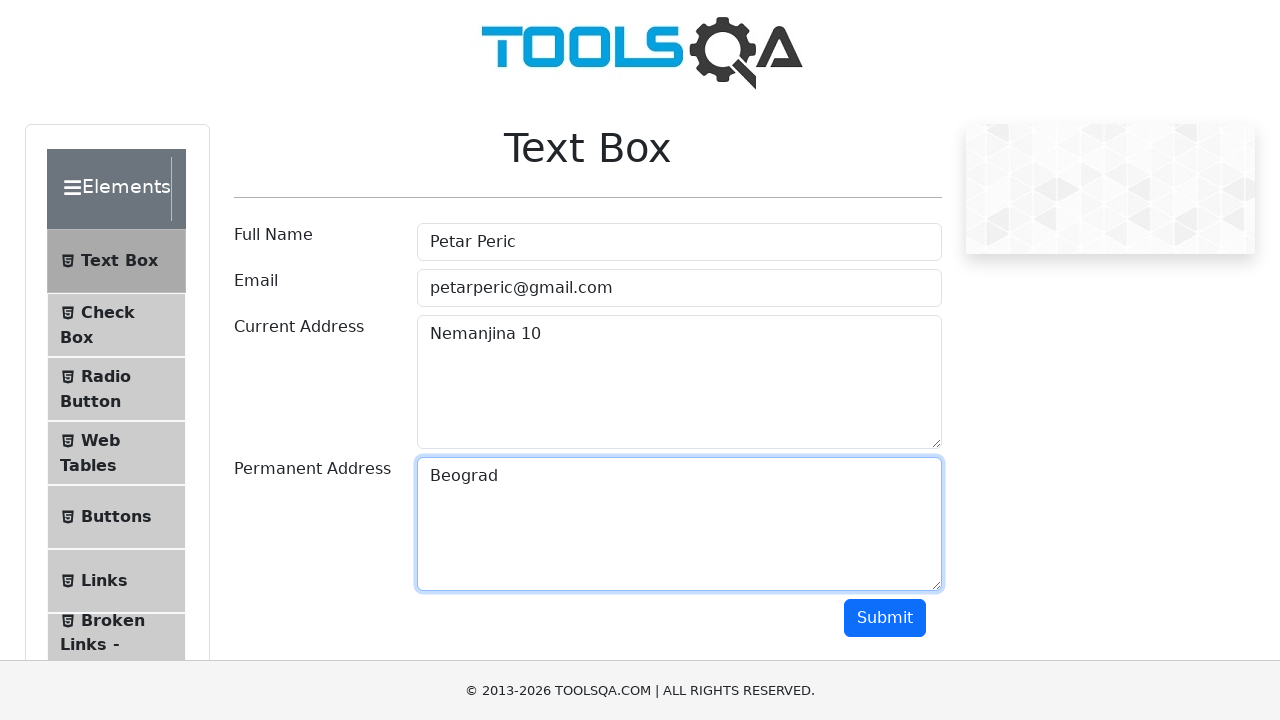

Output section appeared on page
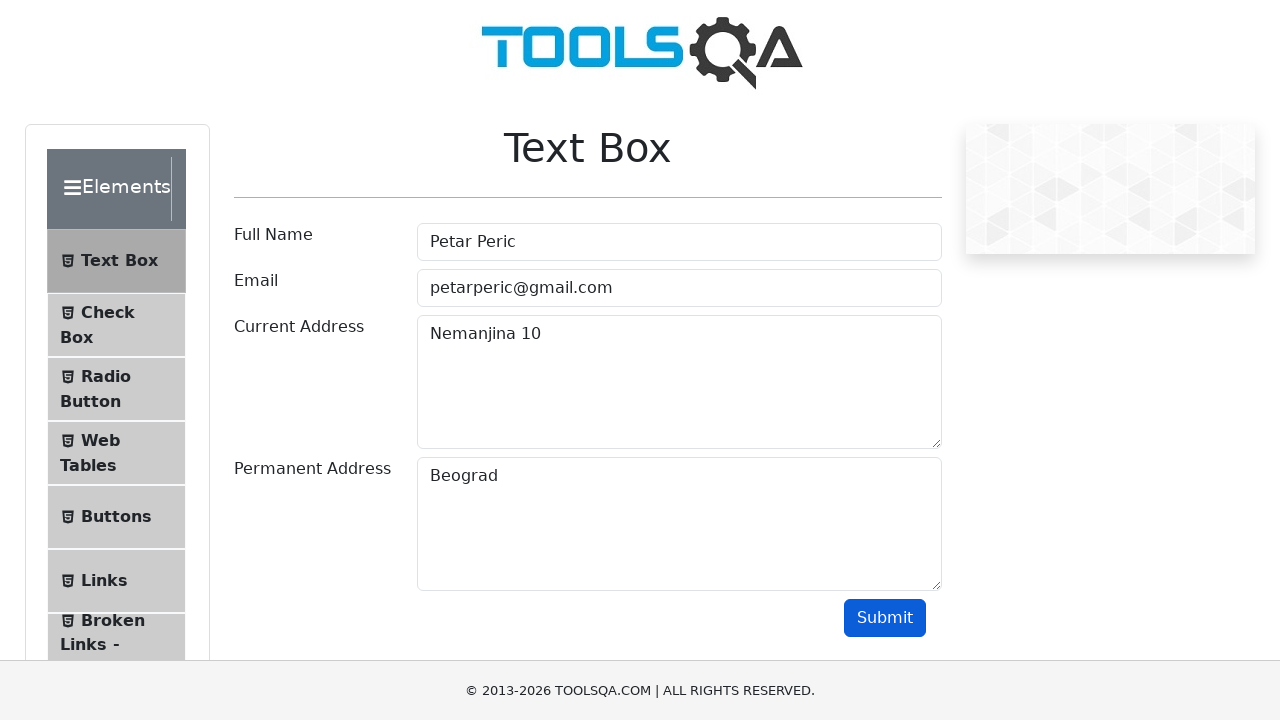

Verified name 'Petar Peric' appears in output
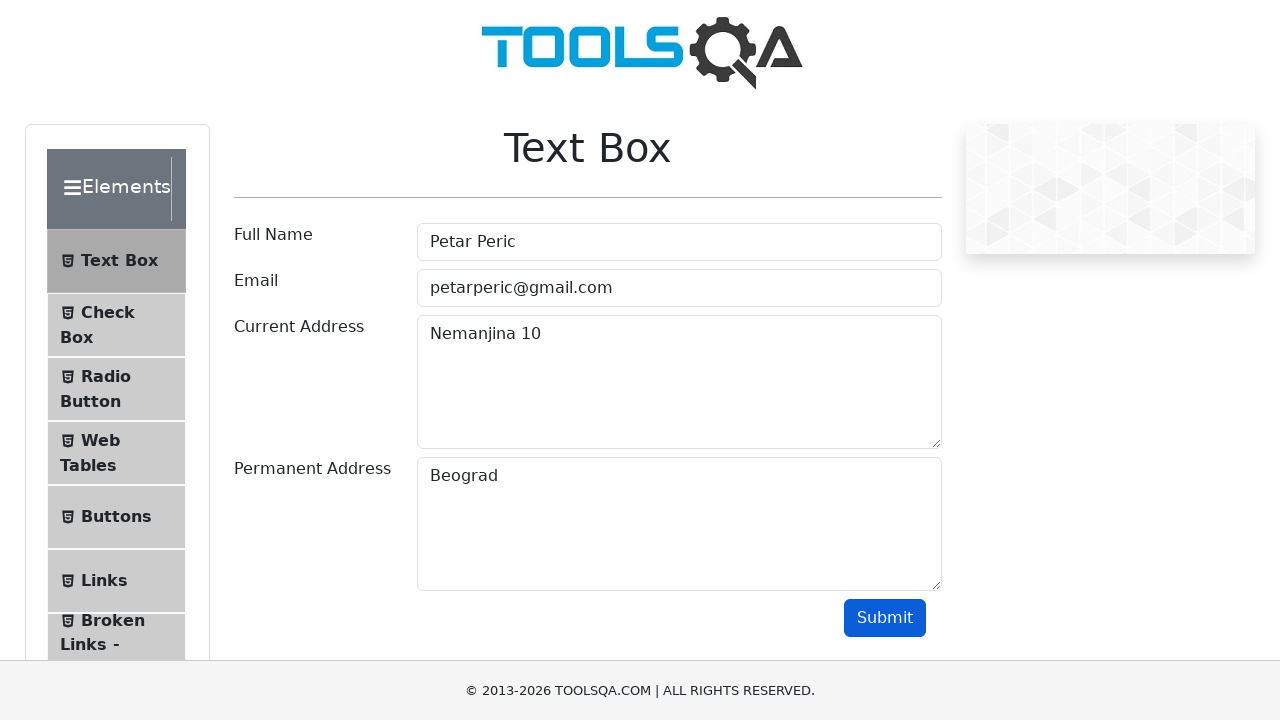

Verified email 'petarperic@gmail.com' appears in output
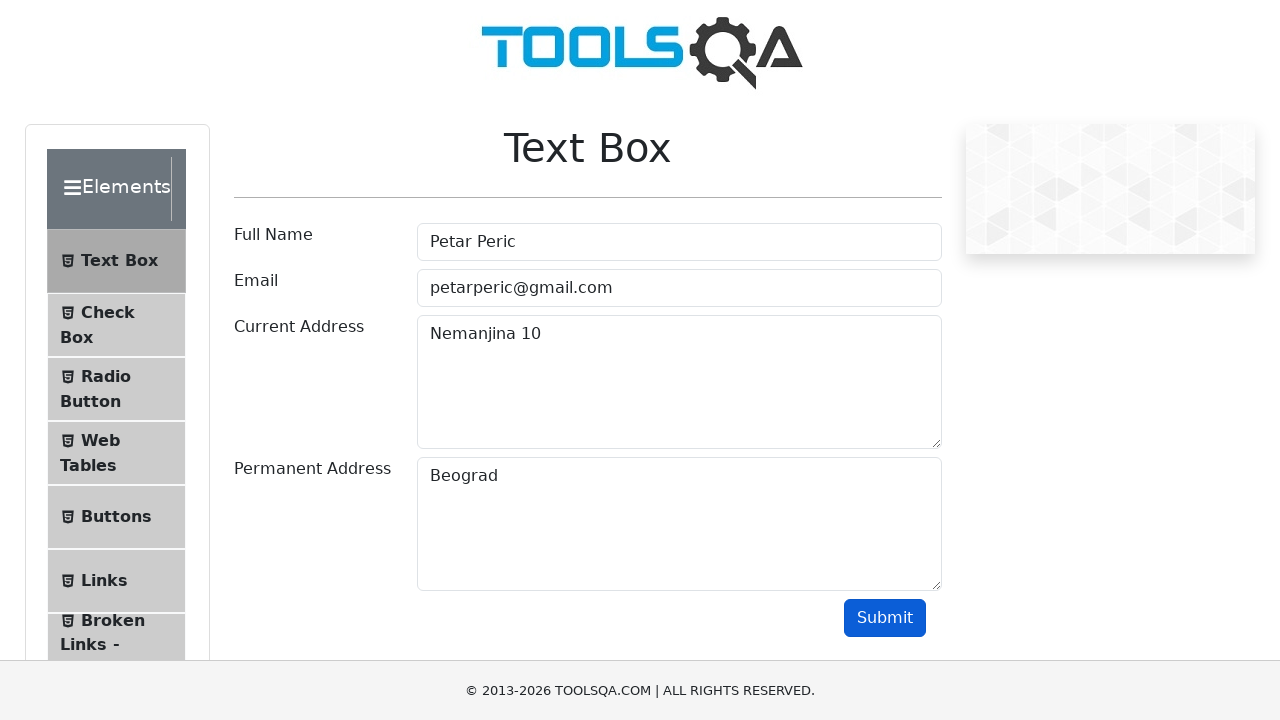

Verified current address 'Nemanjina 10' appears in output
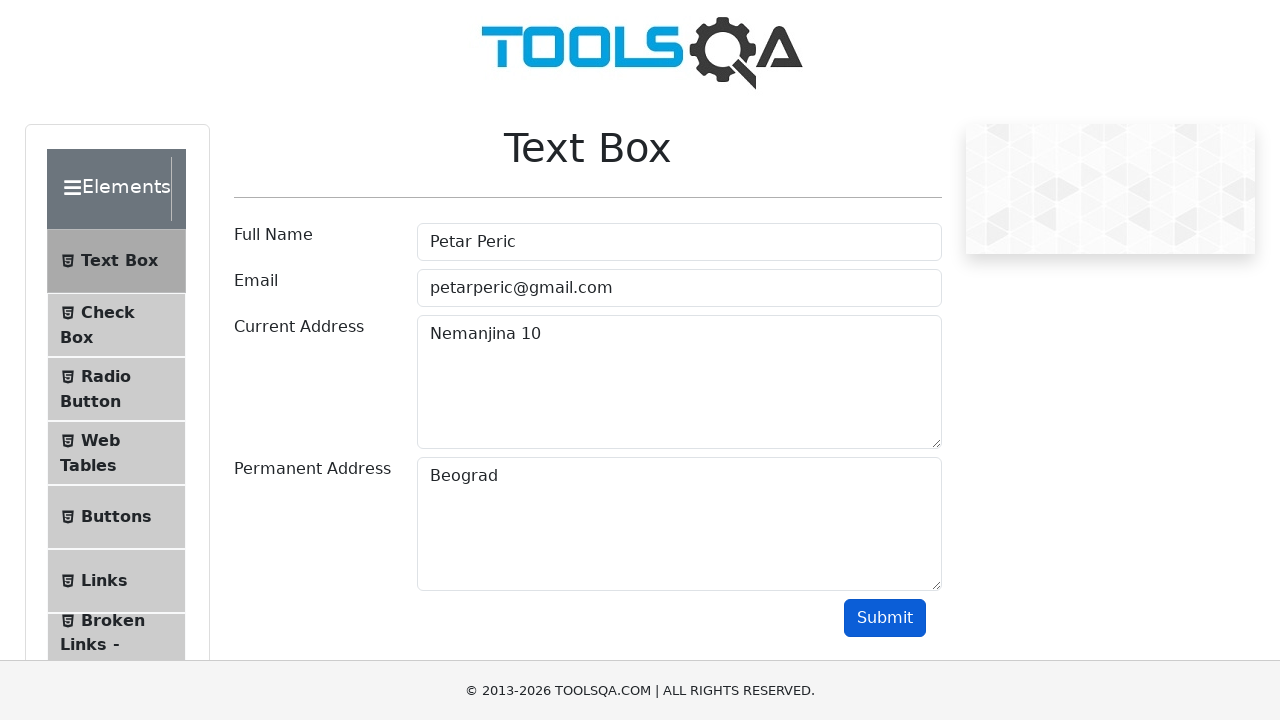

Verified permanent address 'Beograd' appears in output
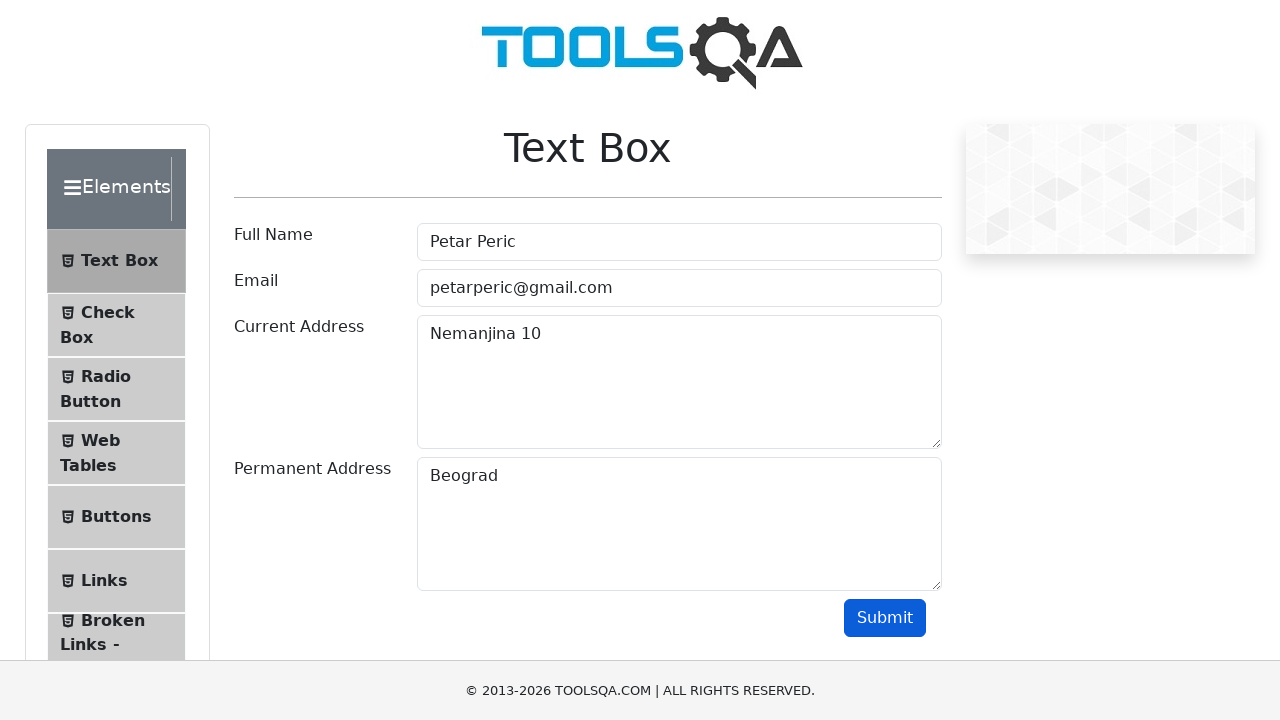

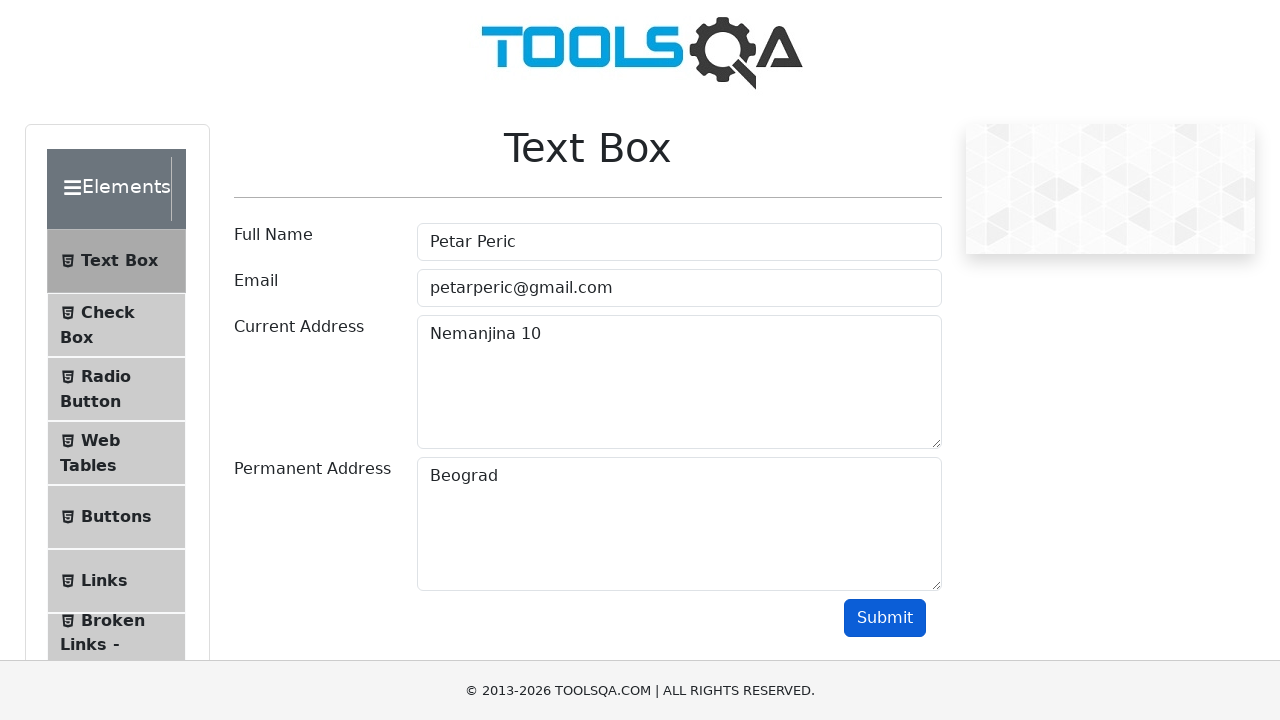